Tests dynamic loading page where element is hidden initially, clicks Start button and waits for finish text to appear, then verifies the displayed text is "Hello World!"

Starting URL: http://the-internet.herokuapp.com/dynamic_loading/1

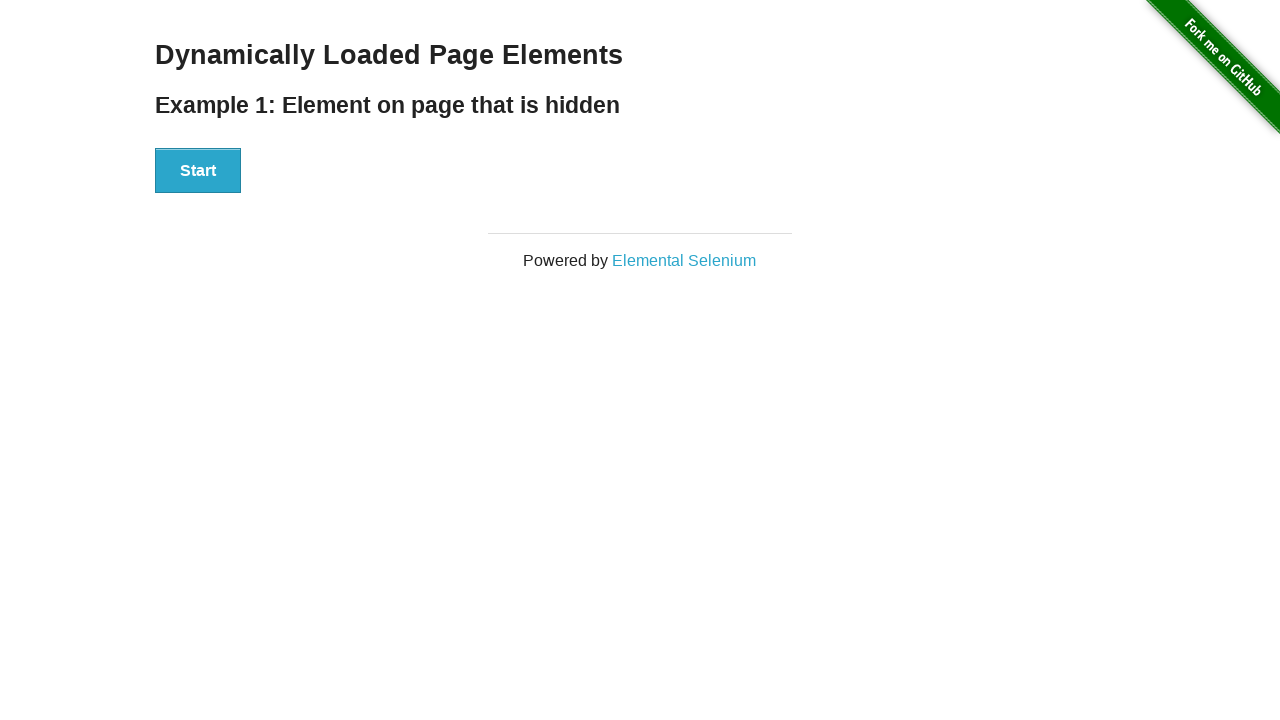

Clicked Start button at (198, 171) on #start button
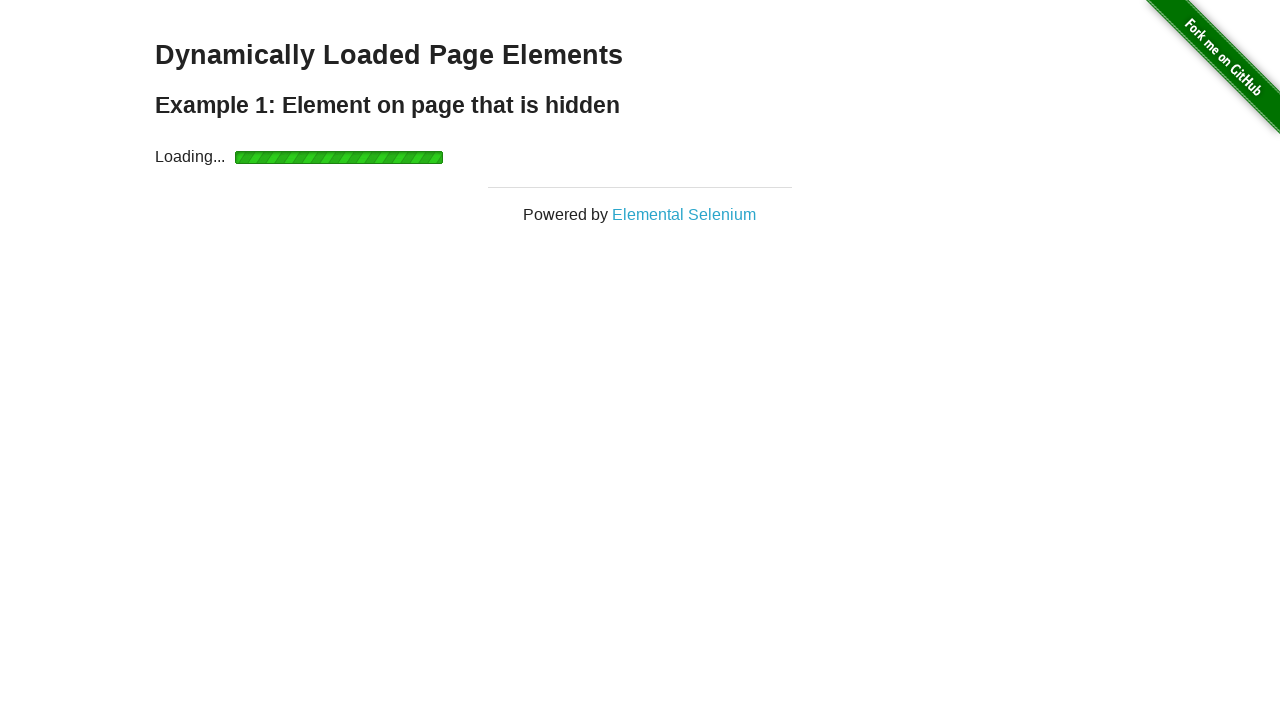

Waited for finish element to appear
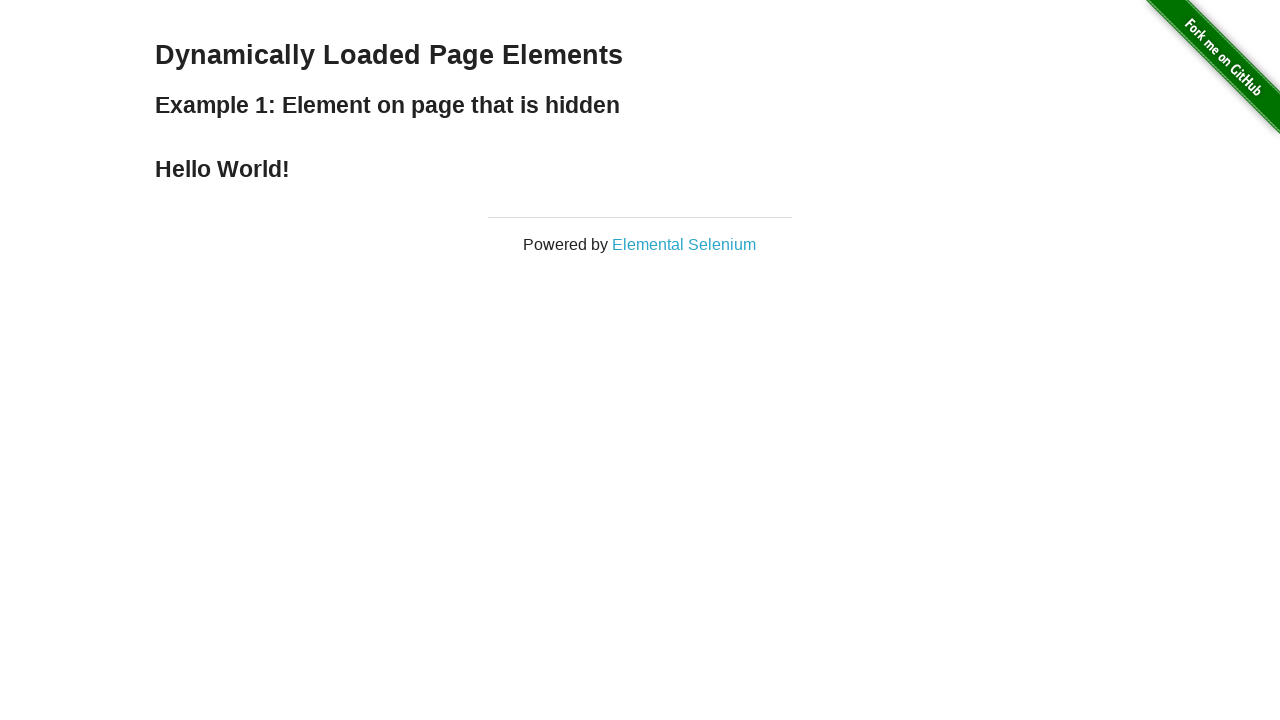

Verified displayed text is 'Hello World!'
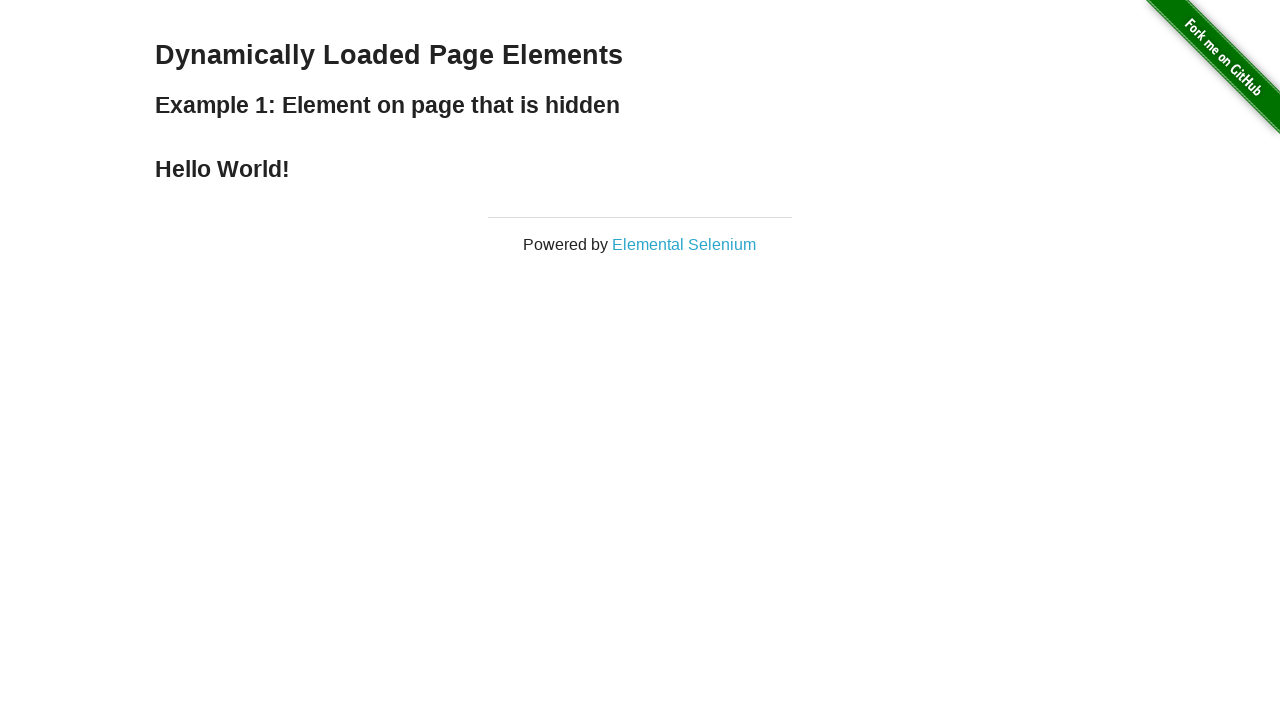

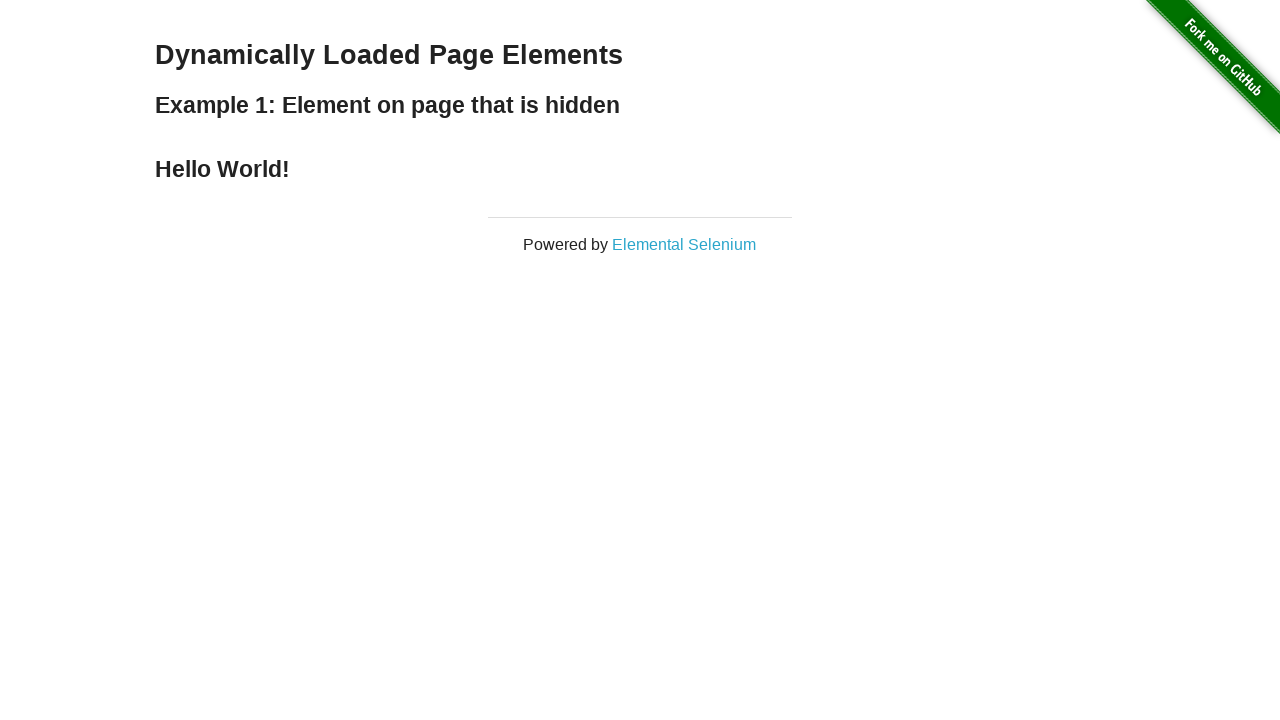